Tests alert handling on W3Schools try-it editor by clicking a button inside an iframe to trigger an alert and then accepting it

Starting URL: https://www.w3schools.com/js/tryit.asp?filename=tryjs_alert

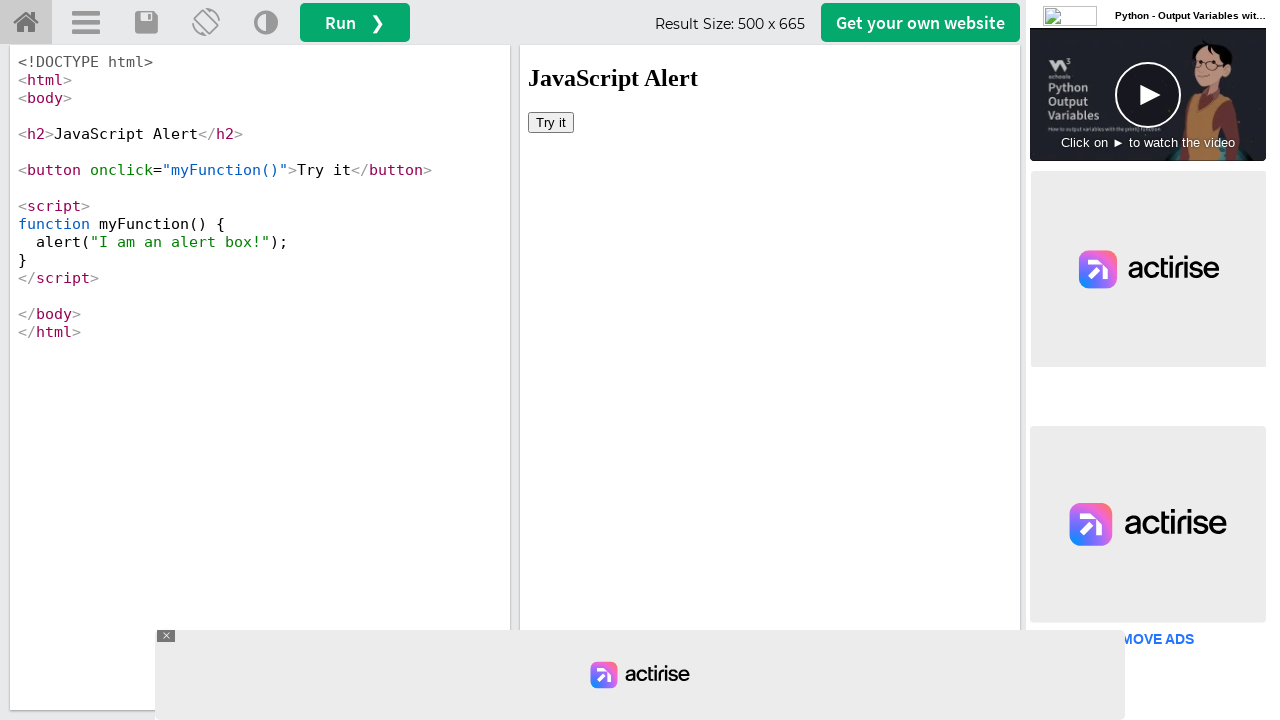

Switched to iframe with name 'iframeResult'
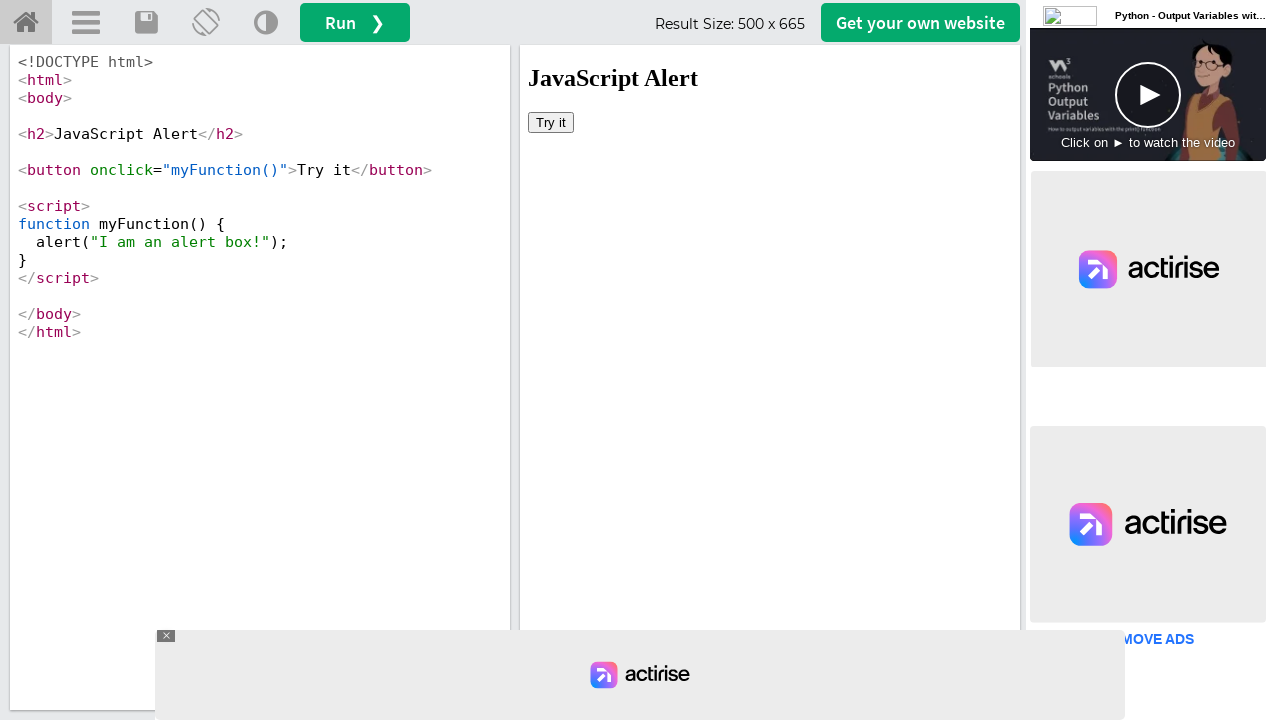

Clicked button inside iframe to trigger alert at (551, 122) on button
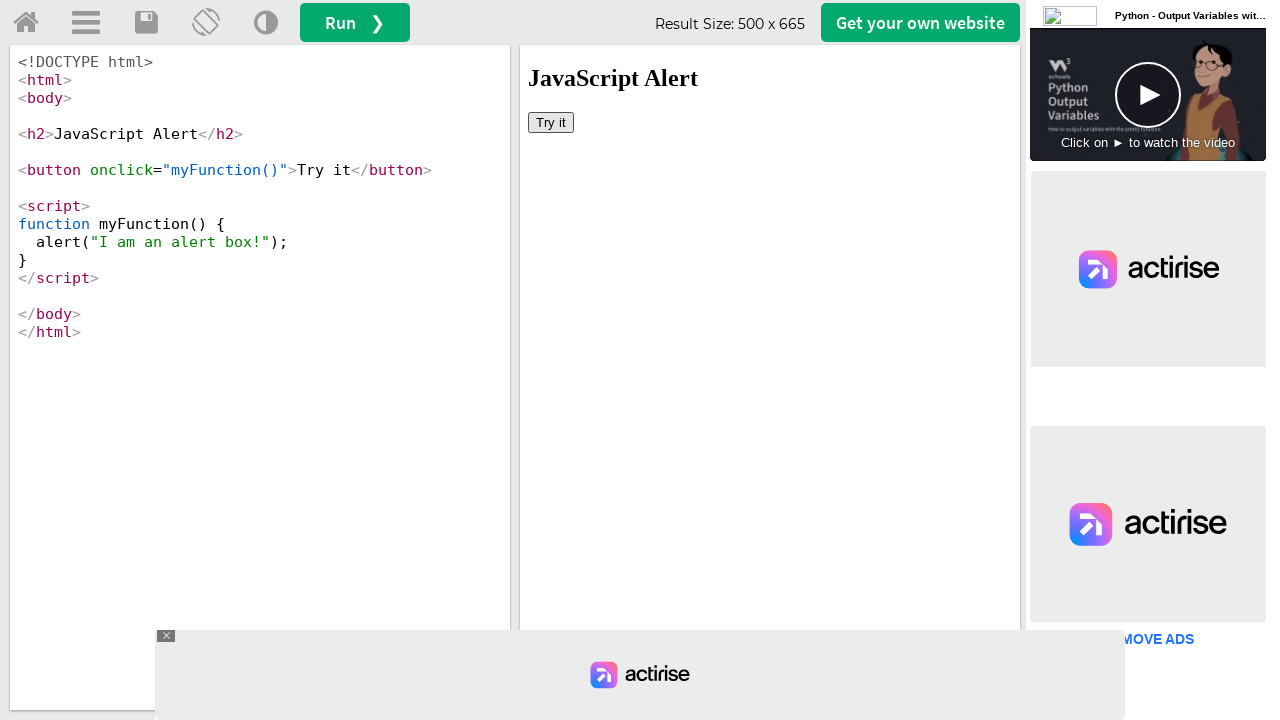

Set up dialog handler to accept alerts
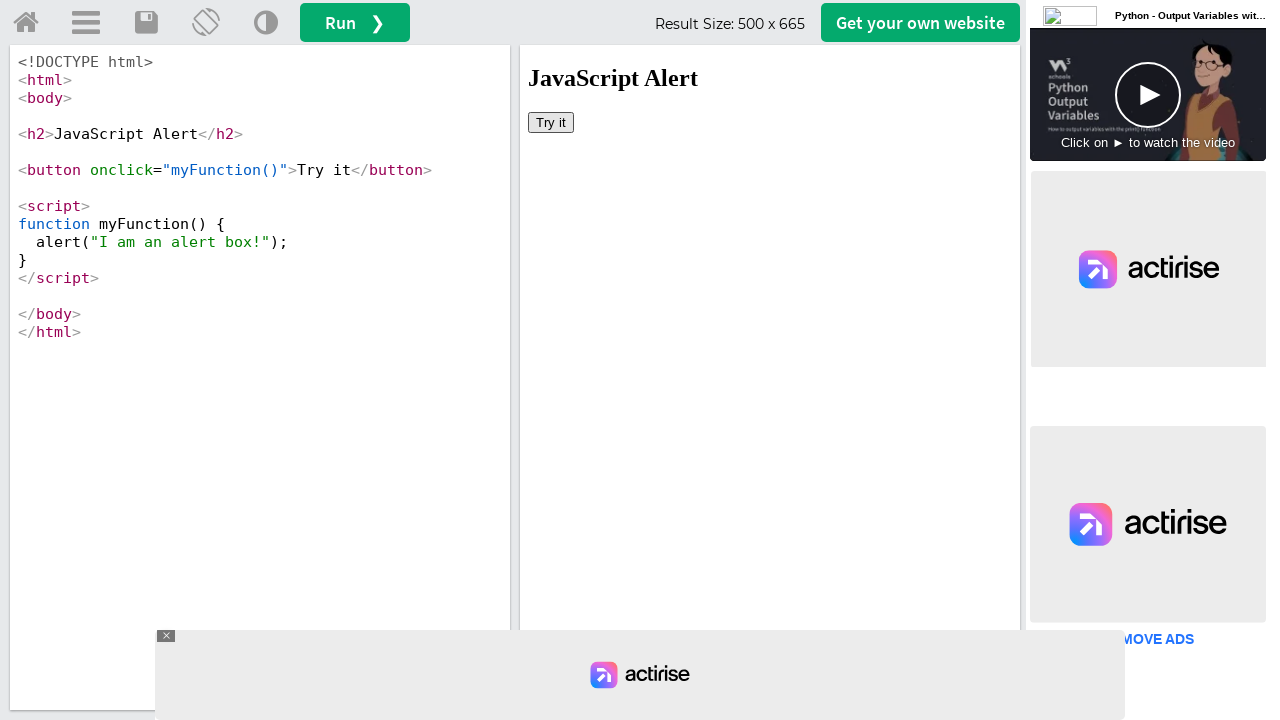

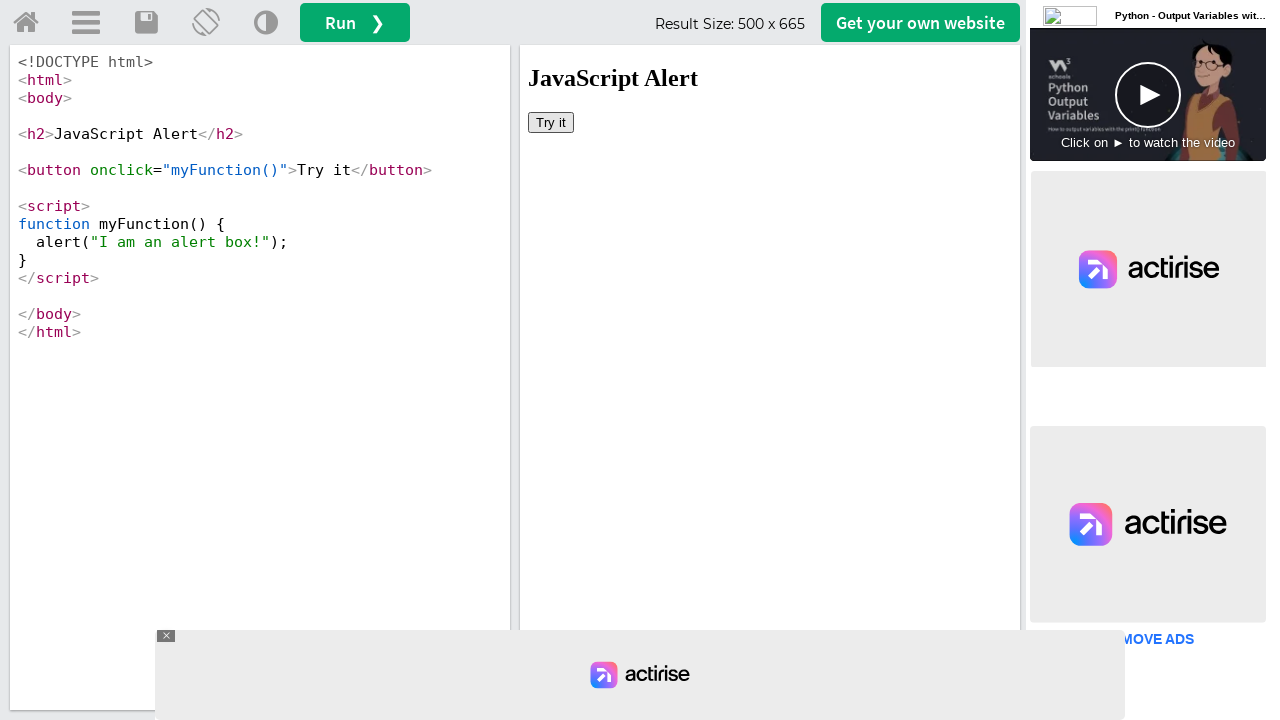